Tests file upload functionality by locating and clicking the file browse button on an Angular file upload demo page, then verifying the upload input is displayed.

Starting URL: http://nervgh.github.io/pages/angular-file-upload/examples/simple/

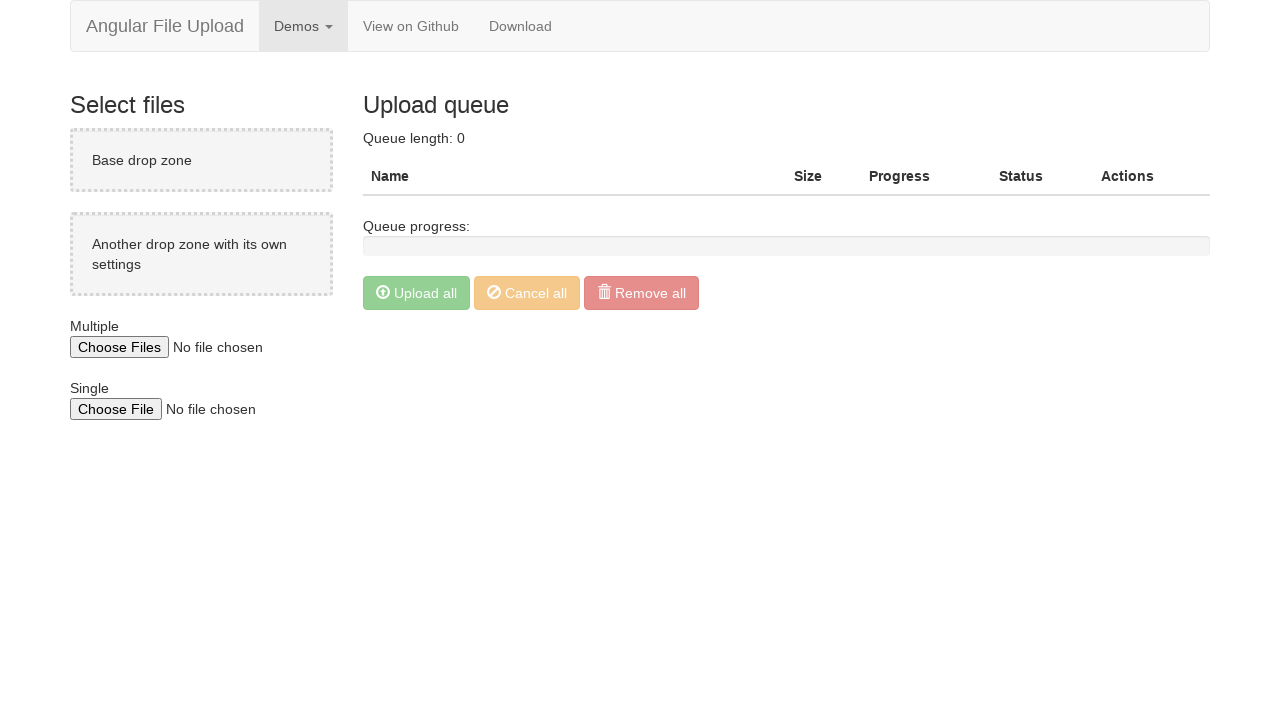

Waited for file input selector to be present on the page
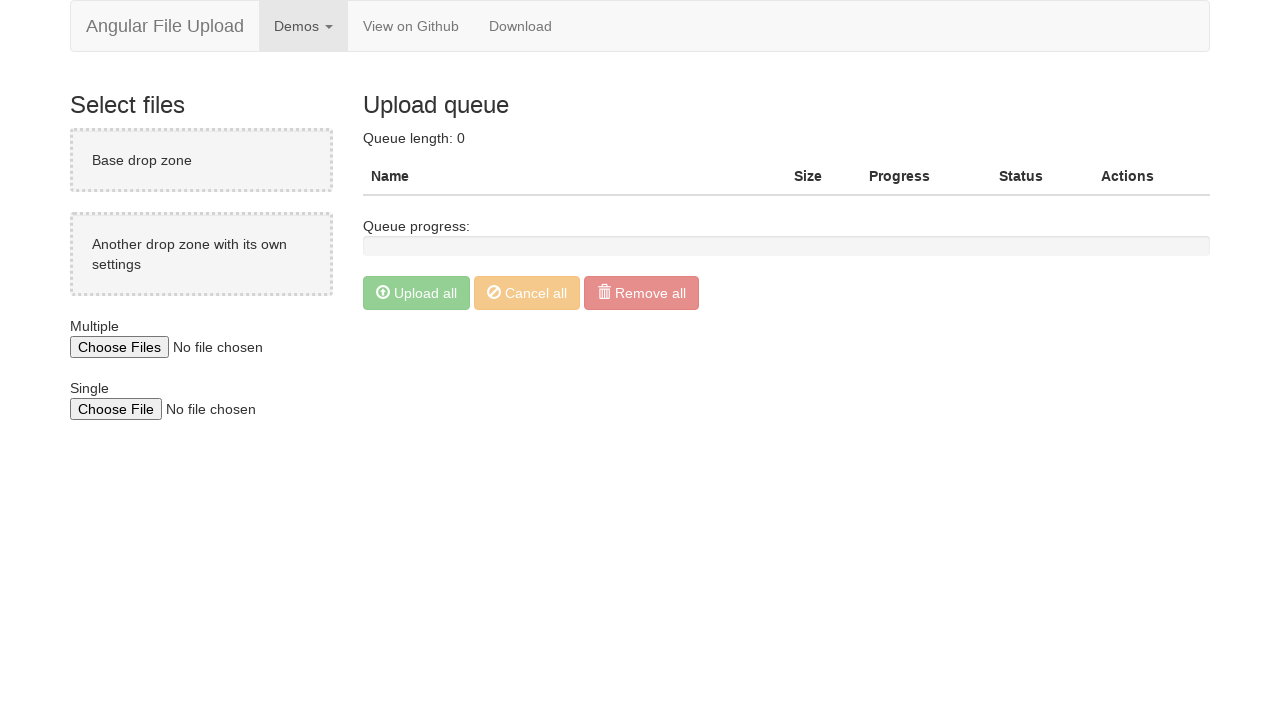

Located the first file input element
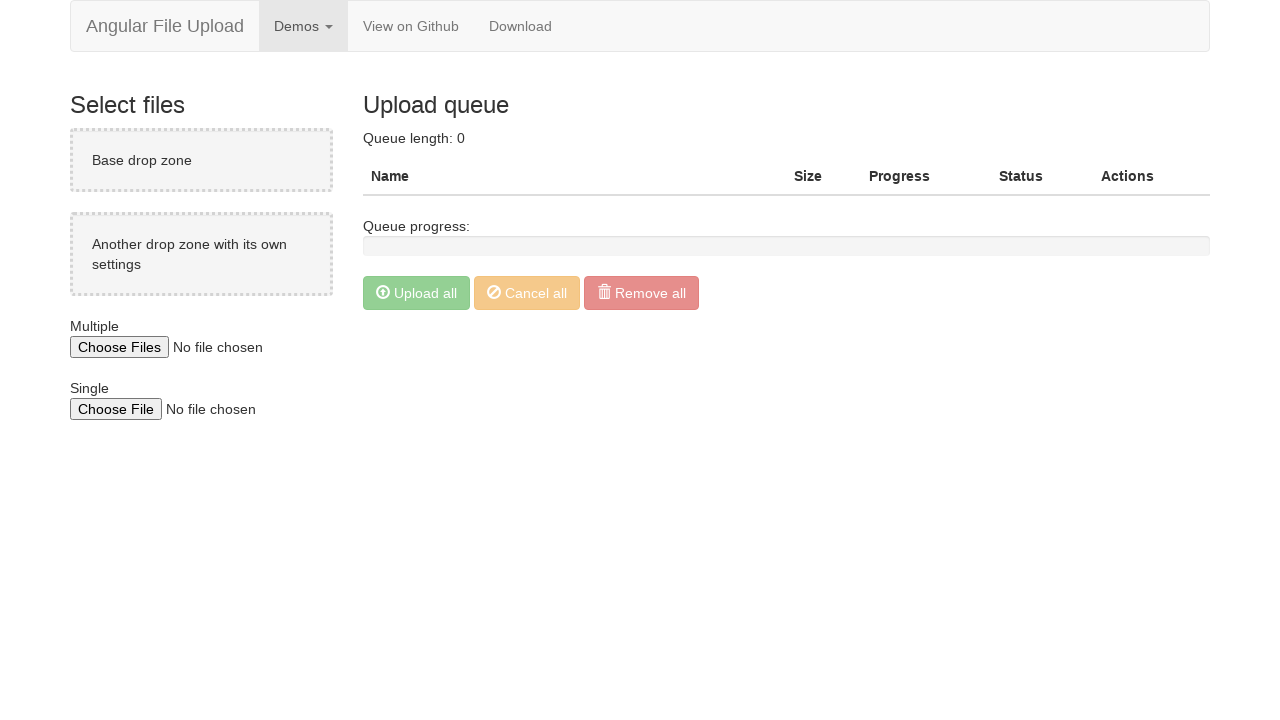

Verified that the browse button/input is visible
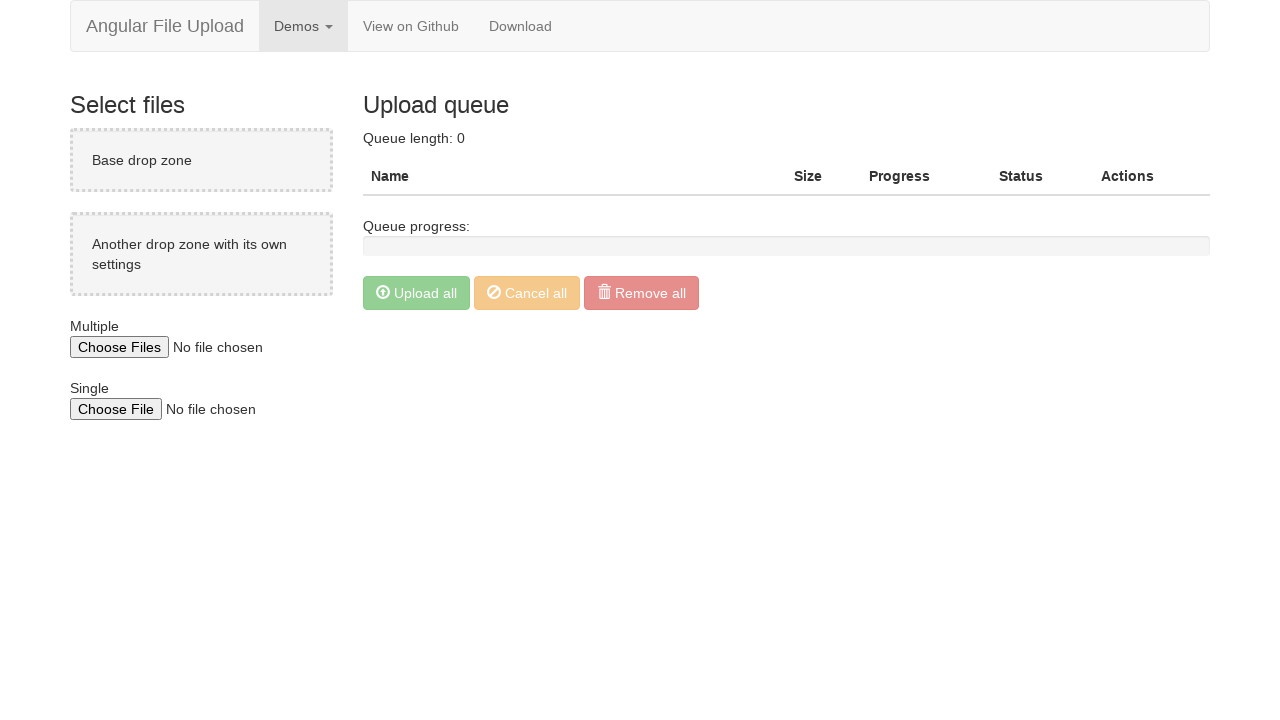

Set test file (test_image.jpeg) for upload via file input
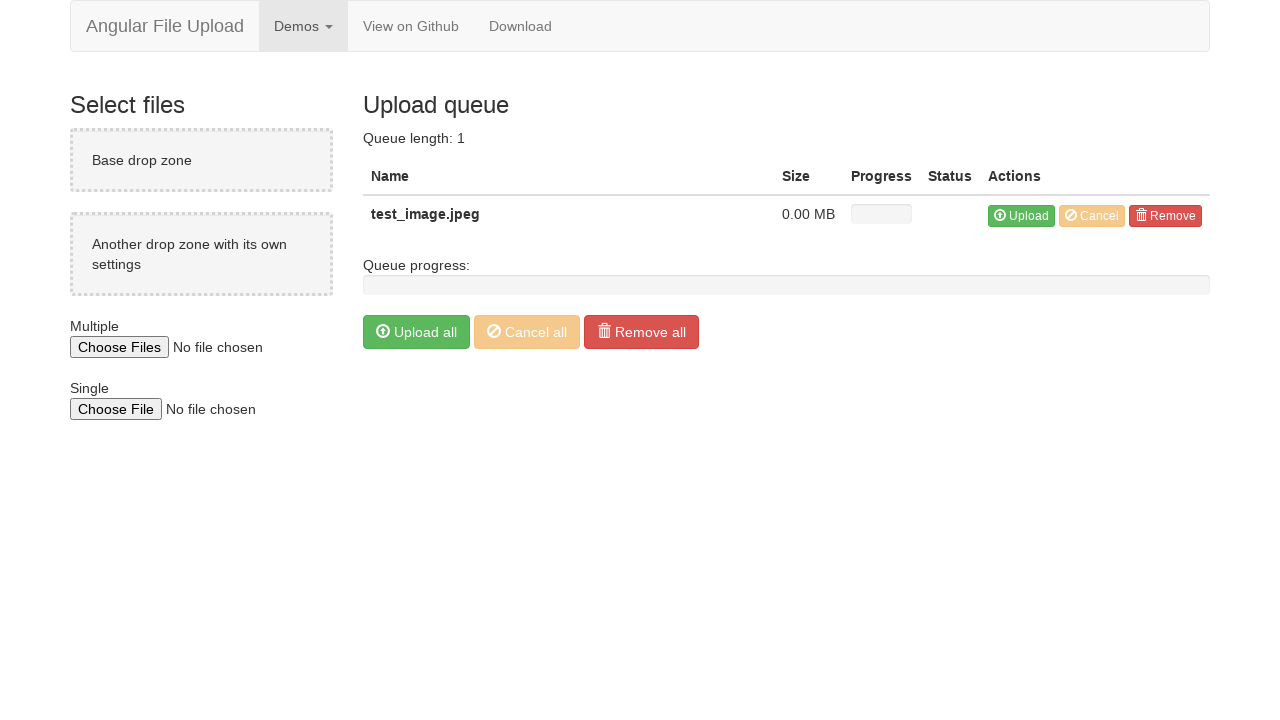

Waited for upload queue table to appear and display the uploaded file
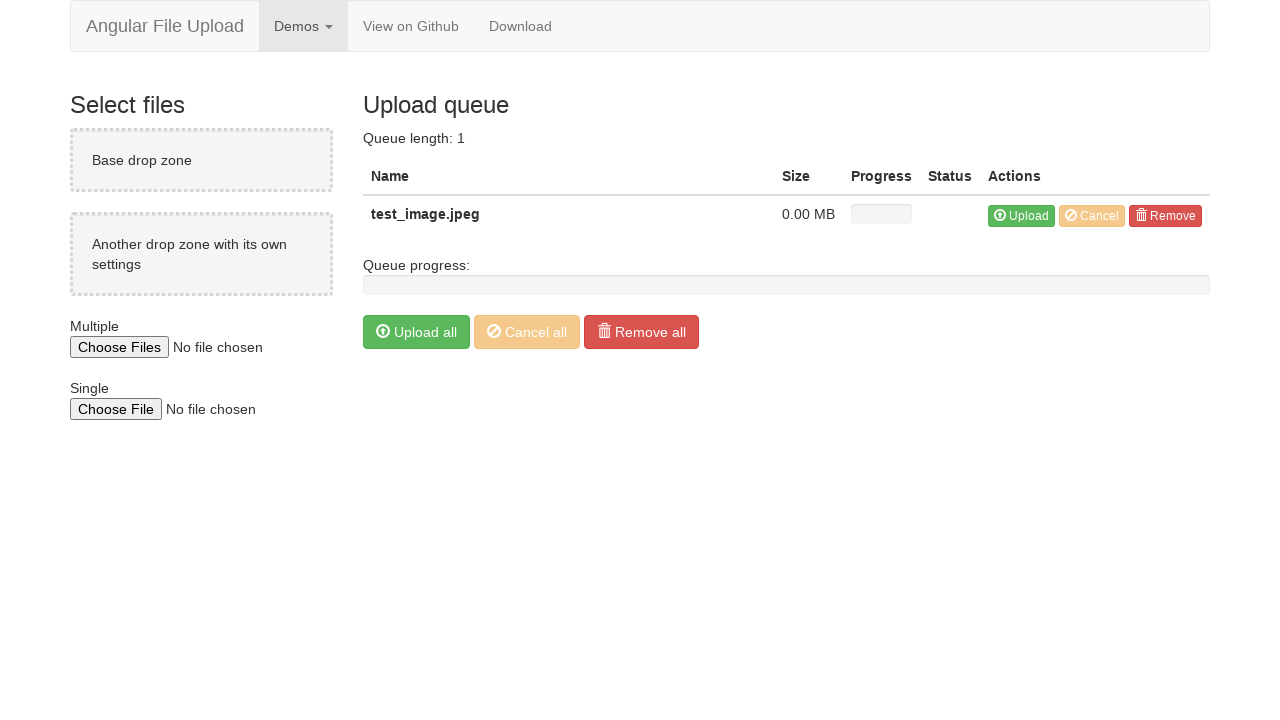

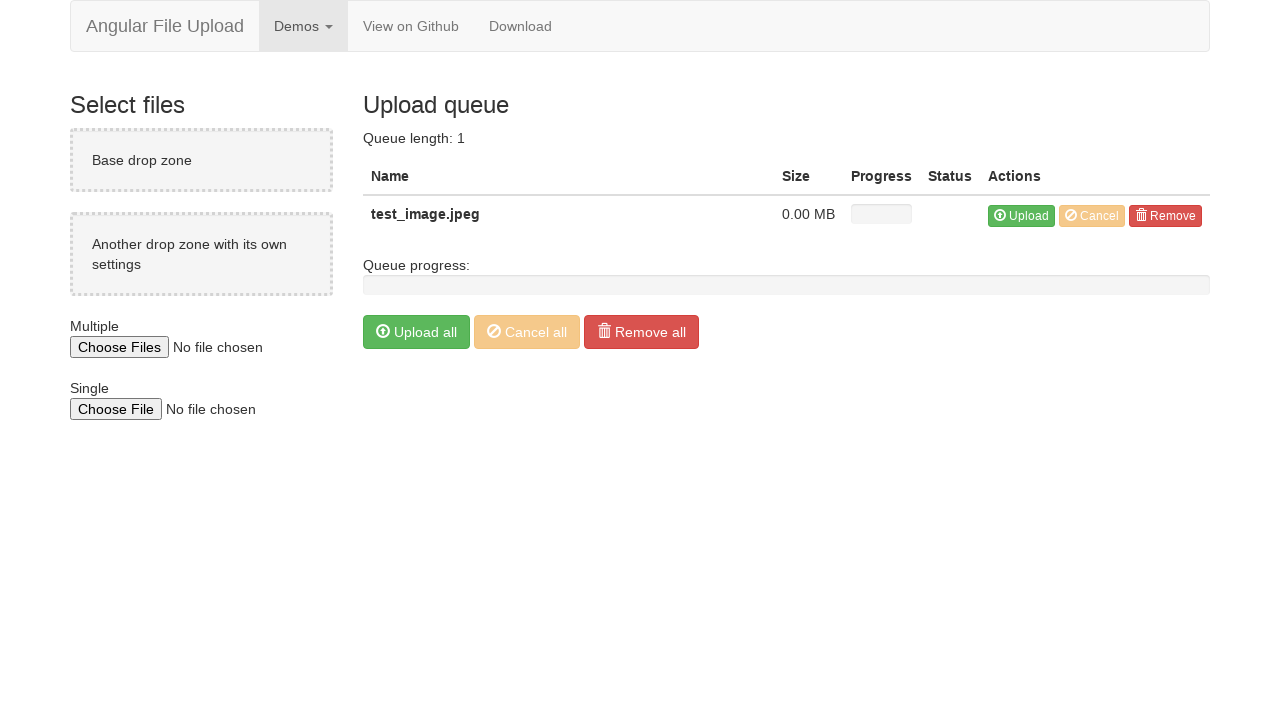